Verifies that static assets (CSS stylesheets and JavaScript files) are properly loaded on the homepage.

Starting URL: https://wedding-c4ztttsai-asithalkonaras-projects.vercel.app

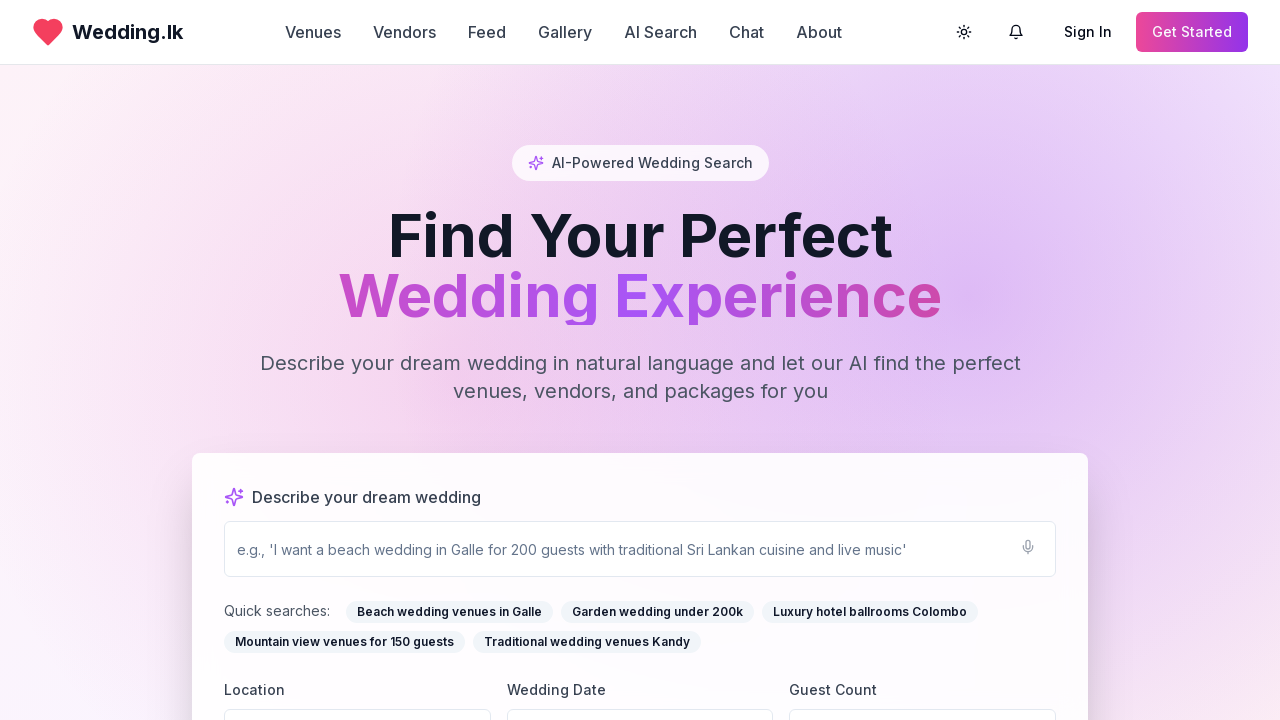

Navigated to wedding homepage
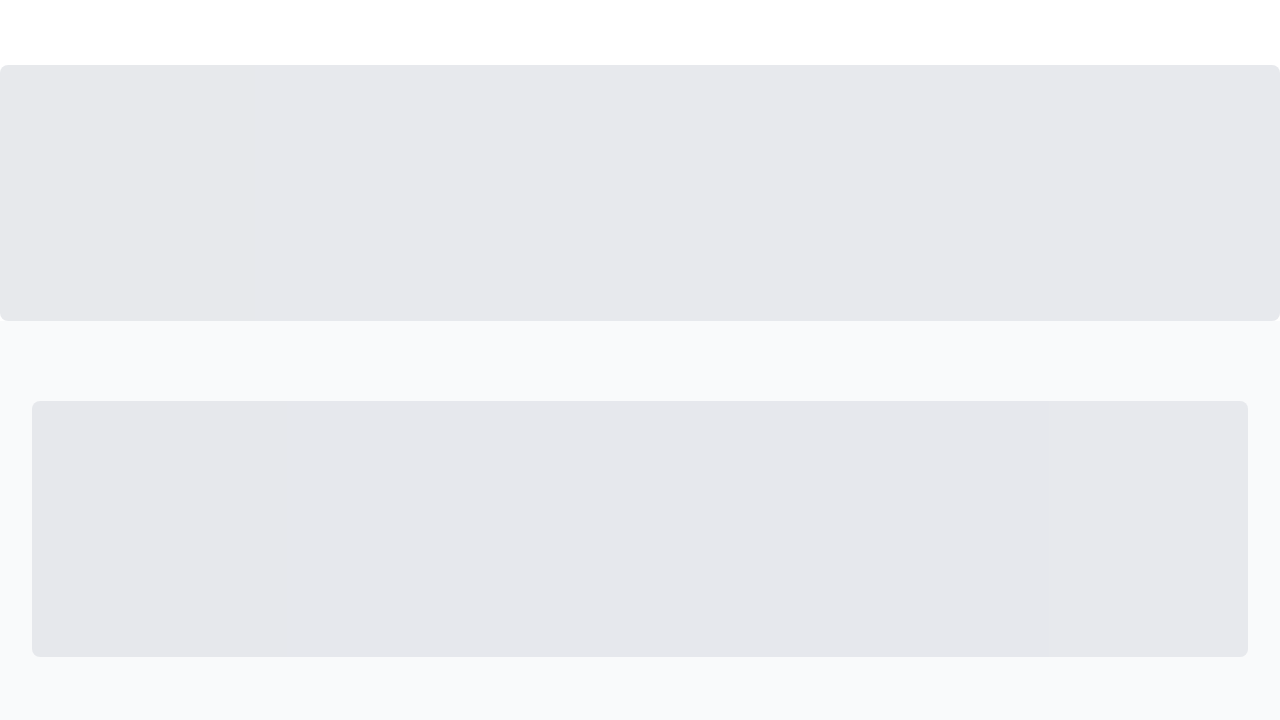

Located CSS stylesheet links
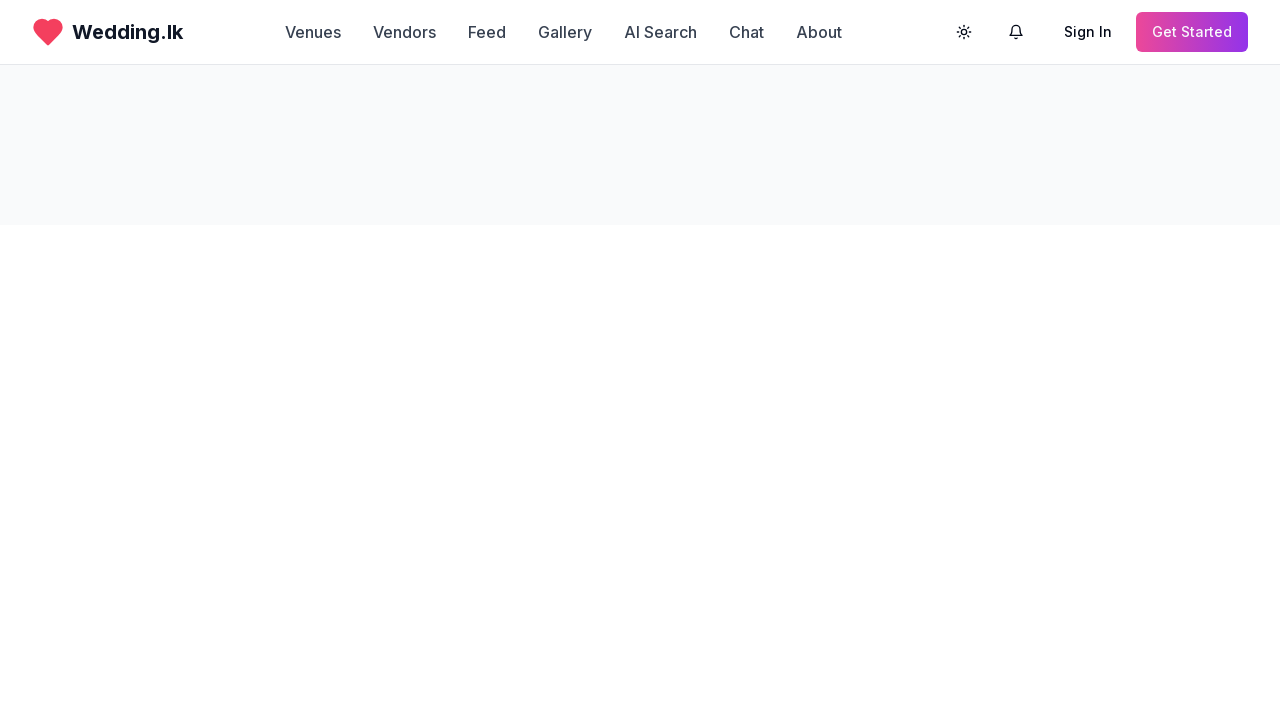

Found 2 CSS stylesheets loaded
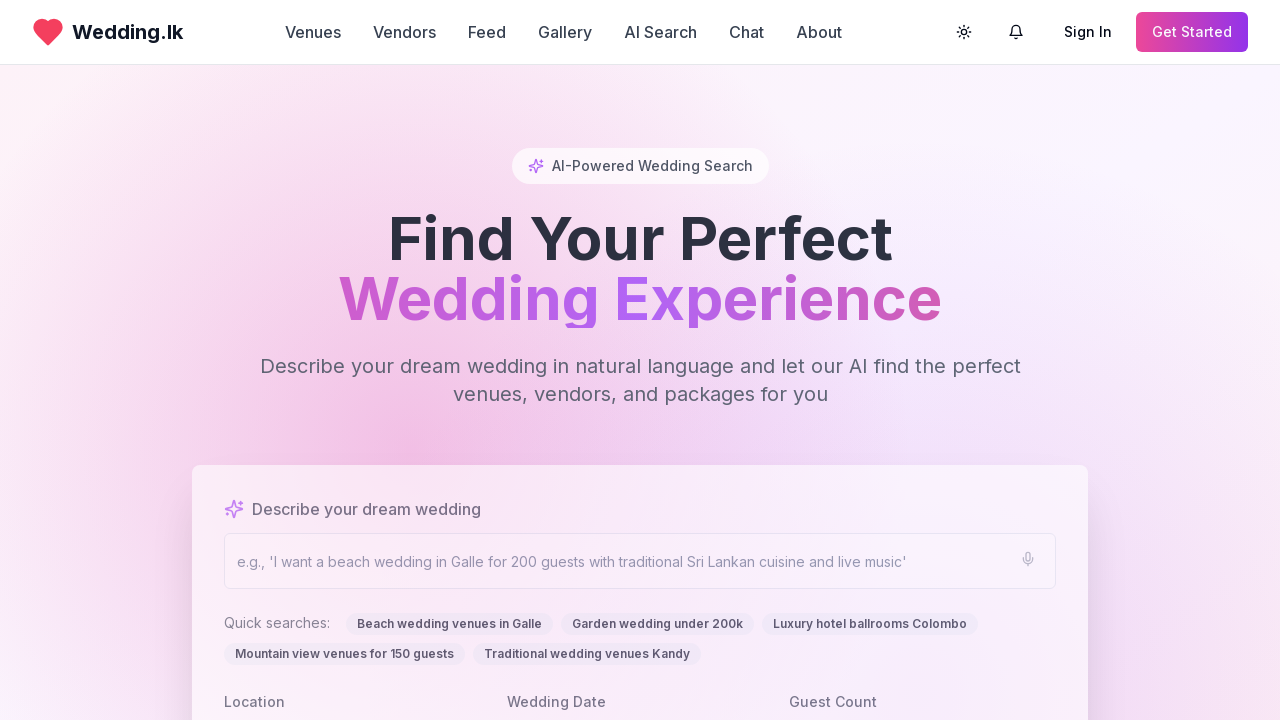

Asserted that CSS stylesheets are present on the page
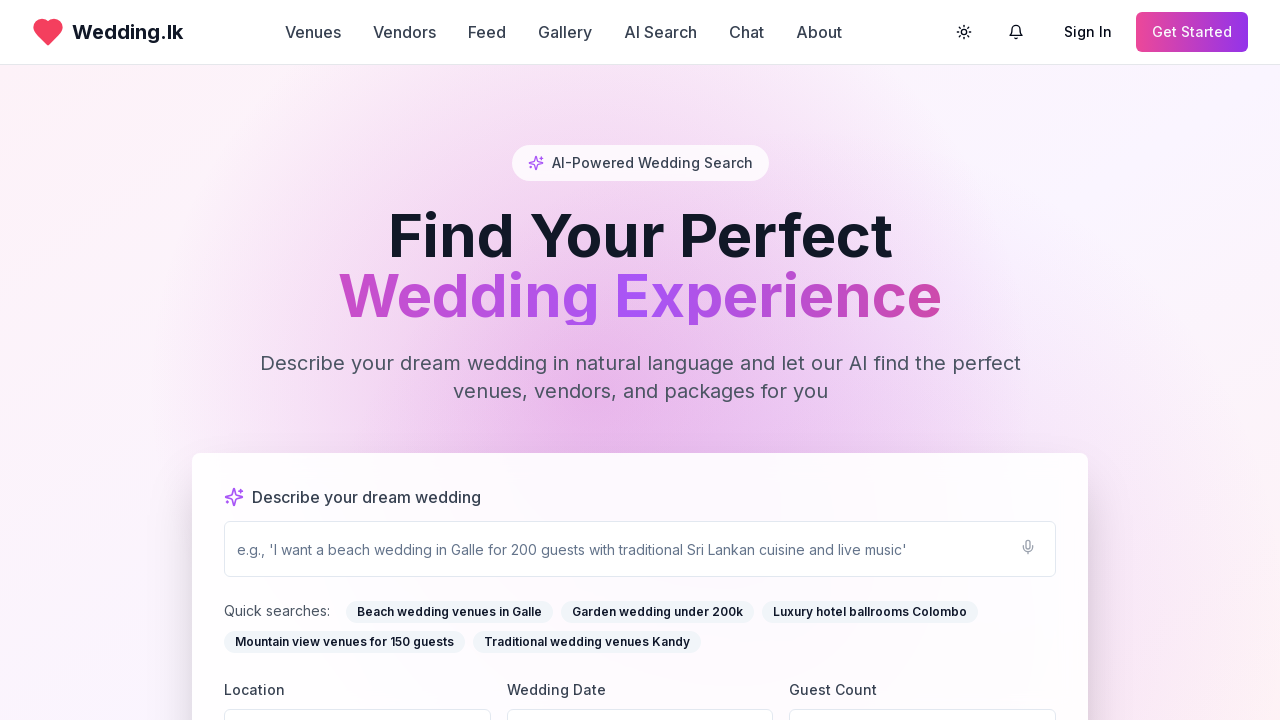

Located JavaScript script tags with src attribute
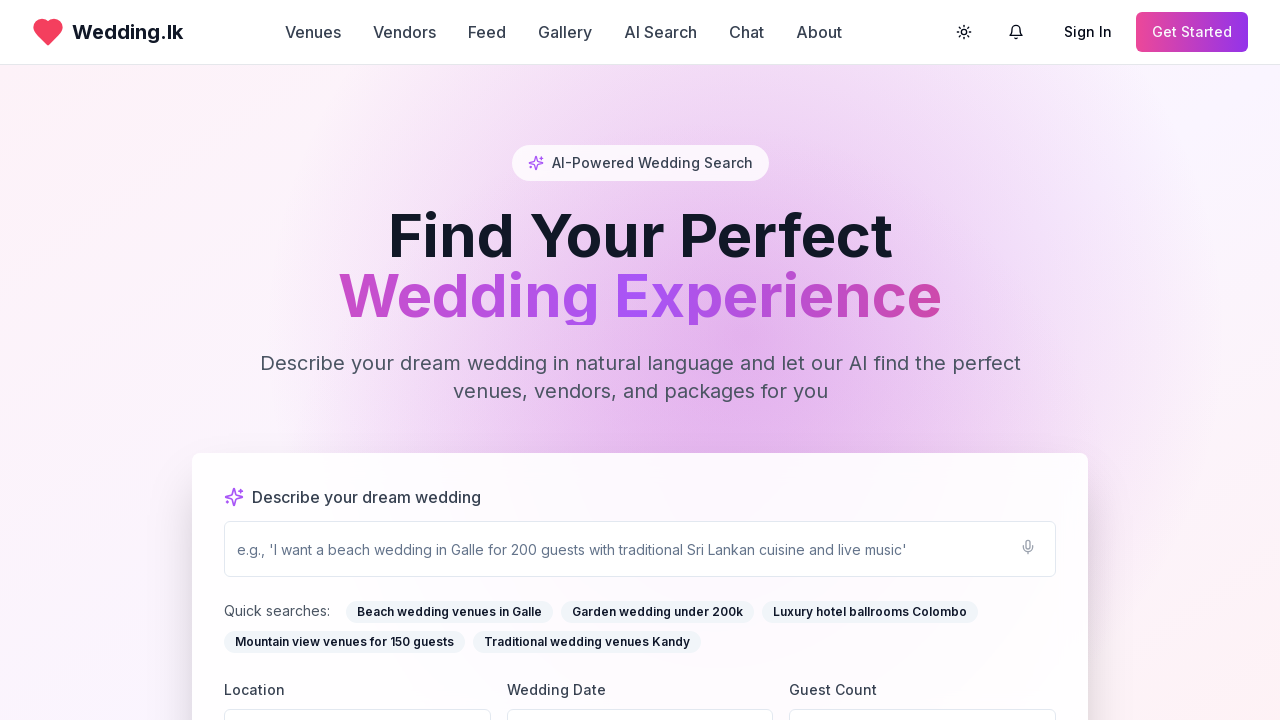

Found 5 JavaScript files loaded
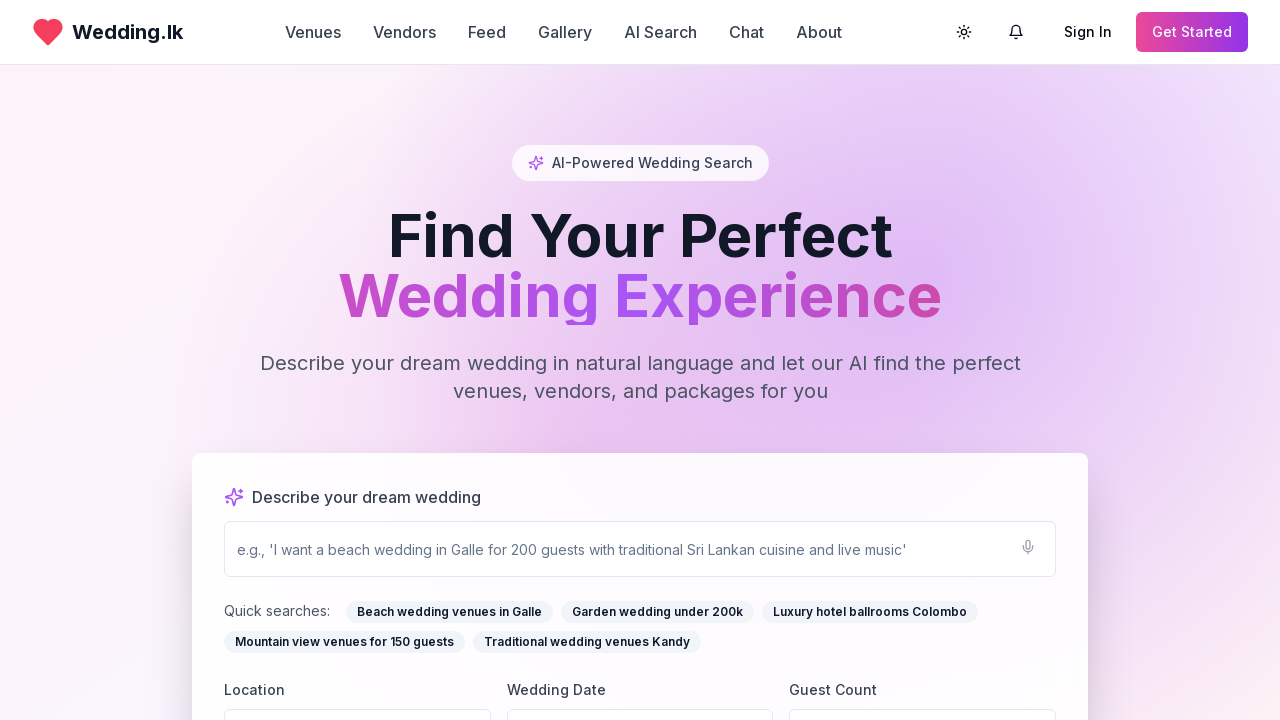

Asserted that JavaScript files are present on the page
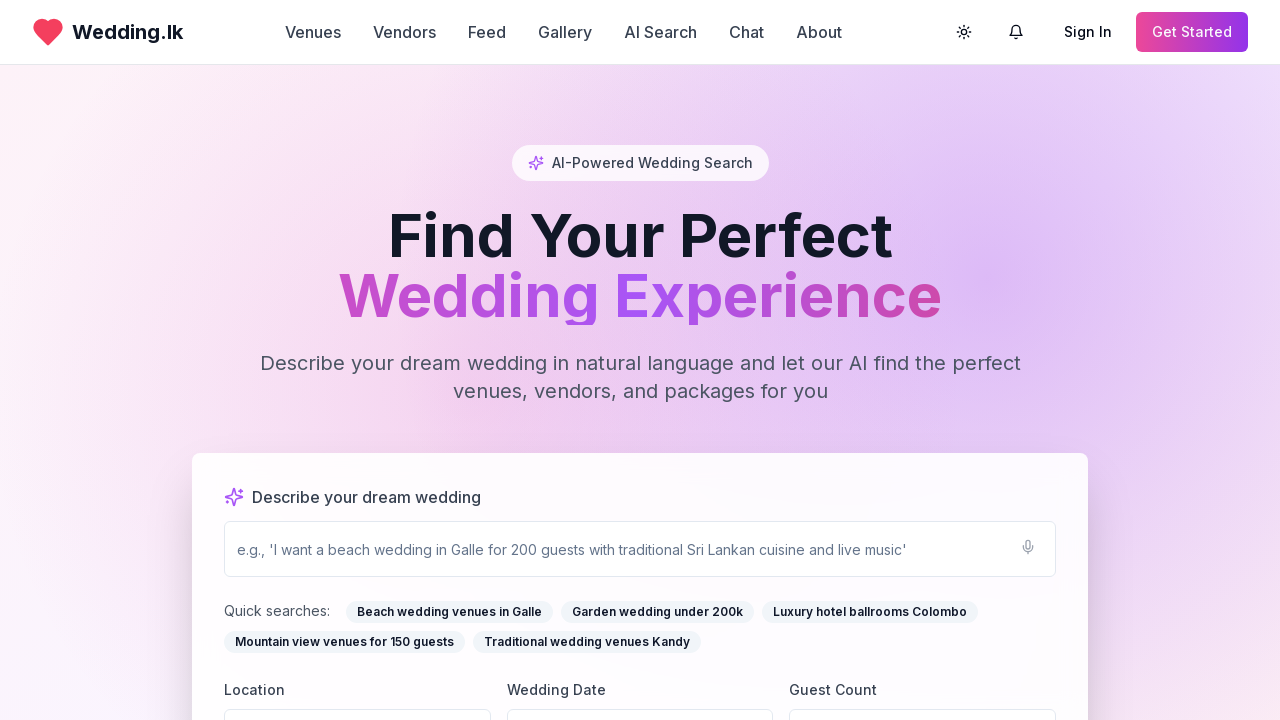

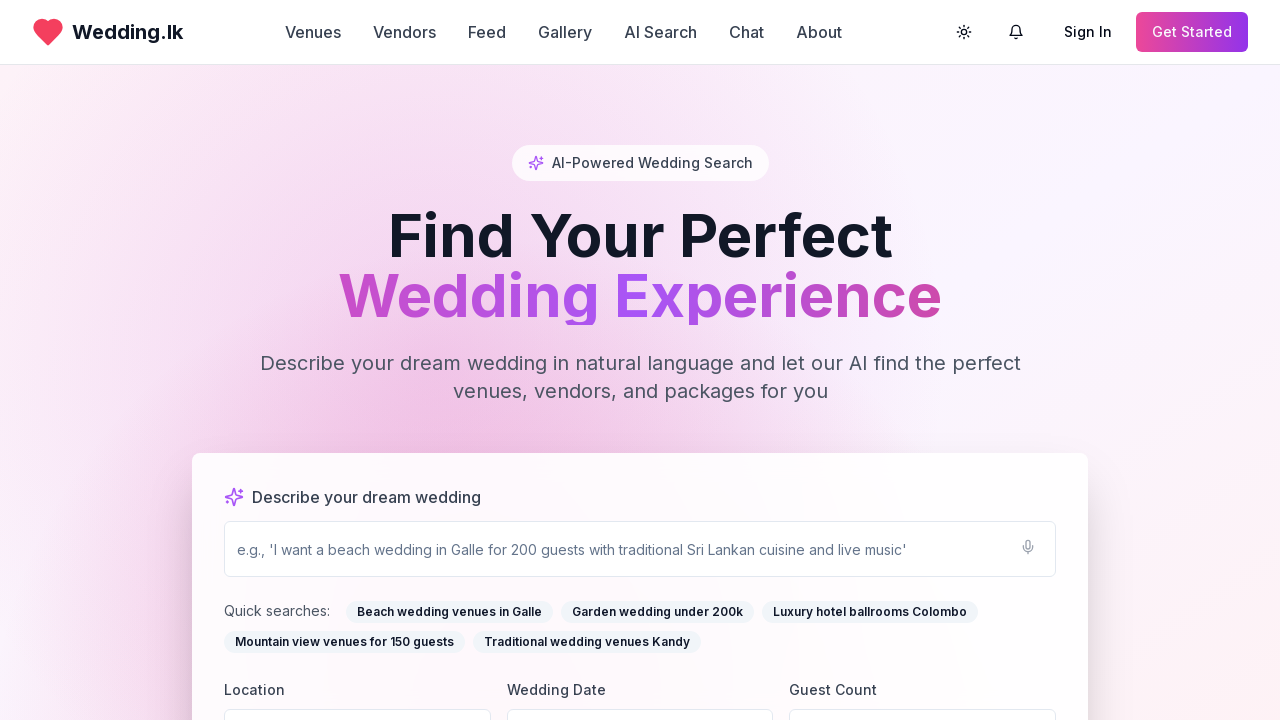